Tests JavaScript prompt functionality in W3Schools try editor by switching to iframe, triggering a prompt dialog, and accepting it

Starting URL: https://www.w3schools.com/js/tryit.asp?filename=tryjs_prompt

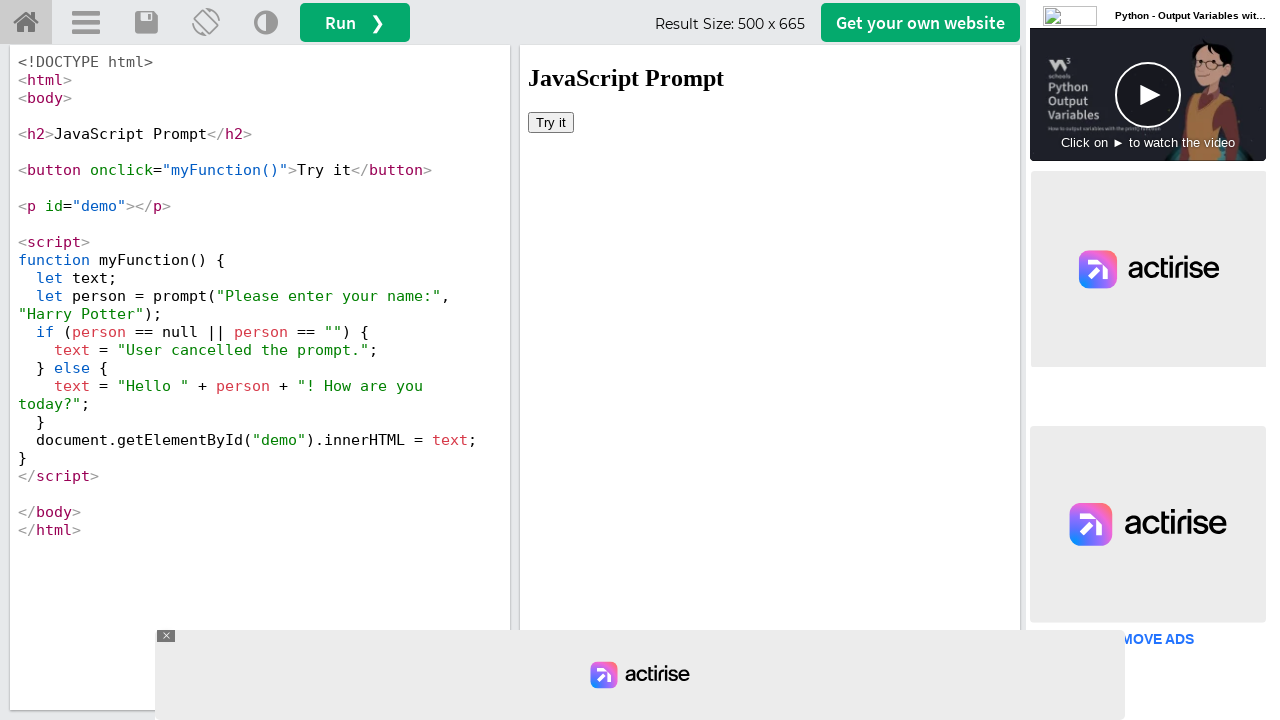

Located iframe with ID 'iframeResult'
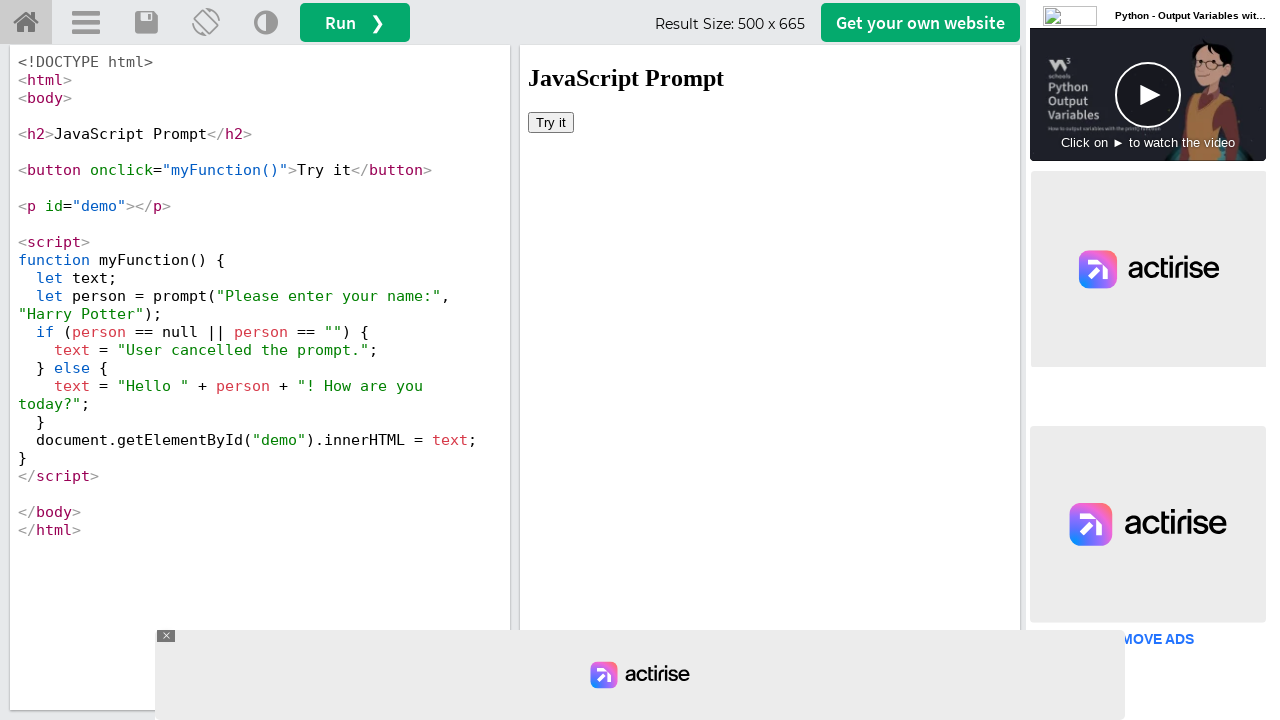

Clicked 'Try it' button in the iframe at (551, 122) on #iframeResult >> internal:control=enter-frame >> xpath=//button[text()='Try it']
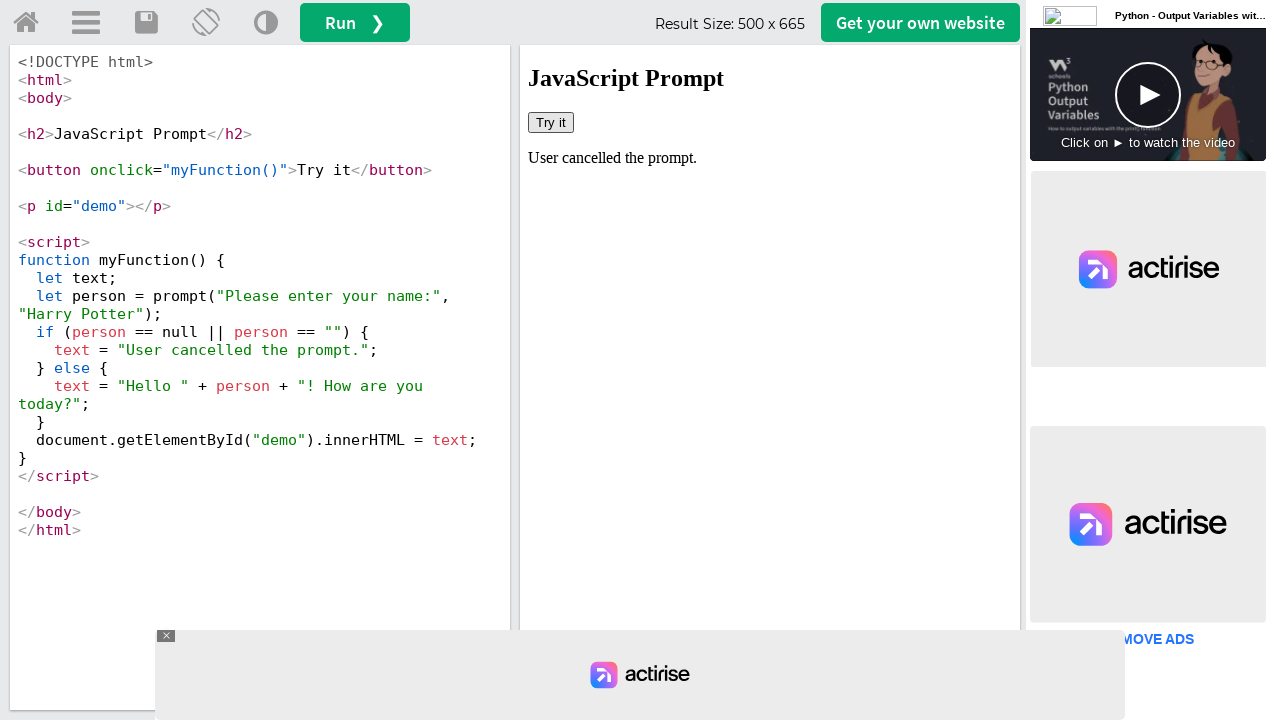

Set up dialog handler to accept prompt with 'Harry Potter'
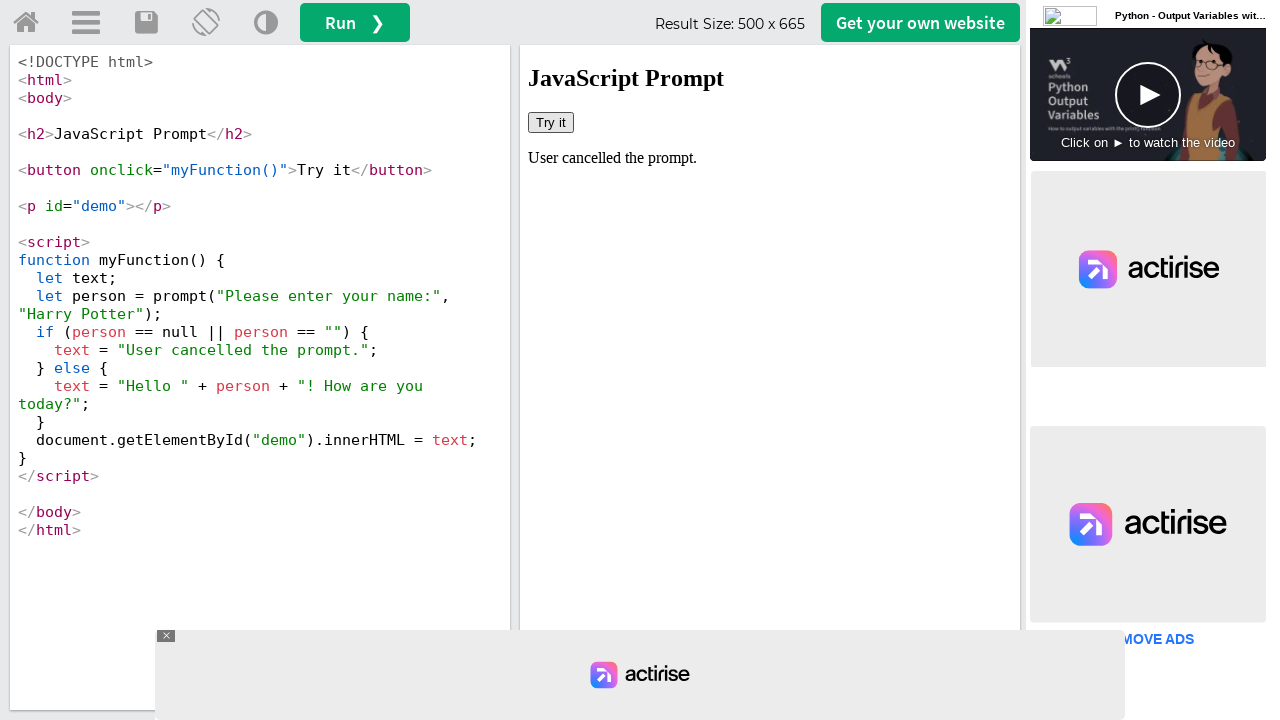

Verified result element with ID 'demo' is displayed
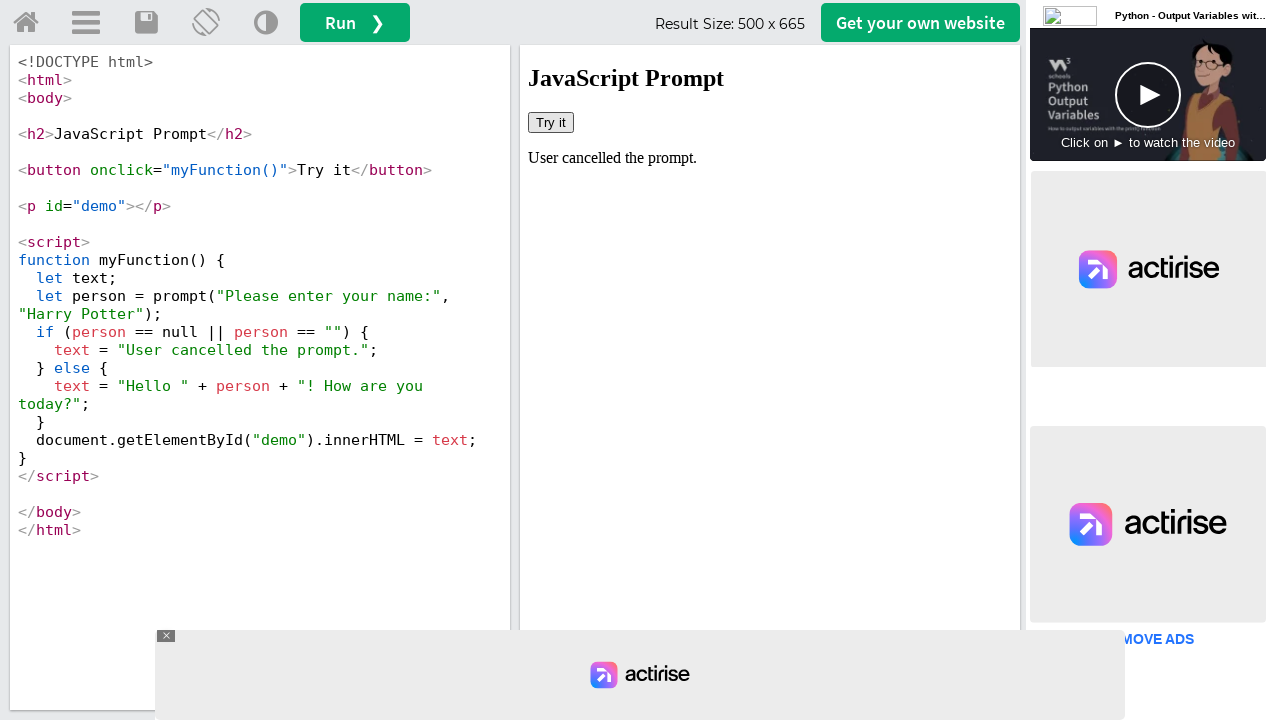

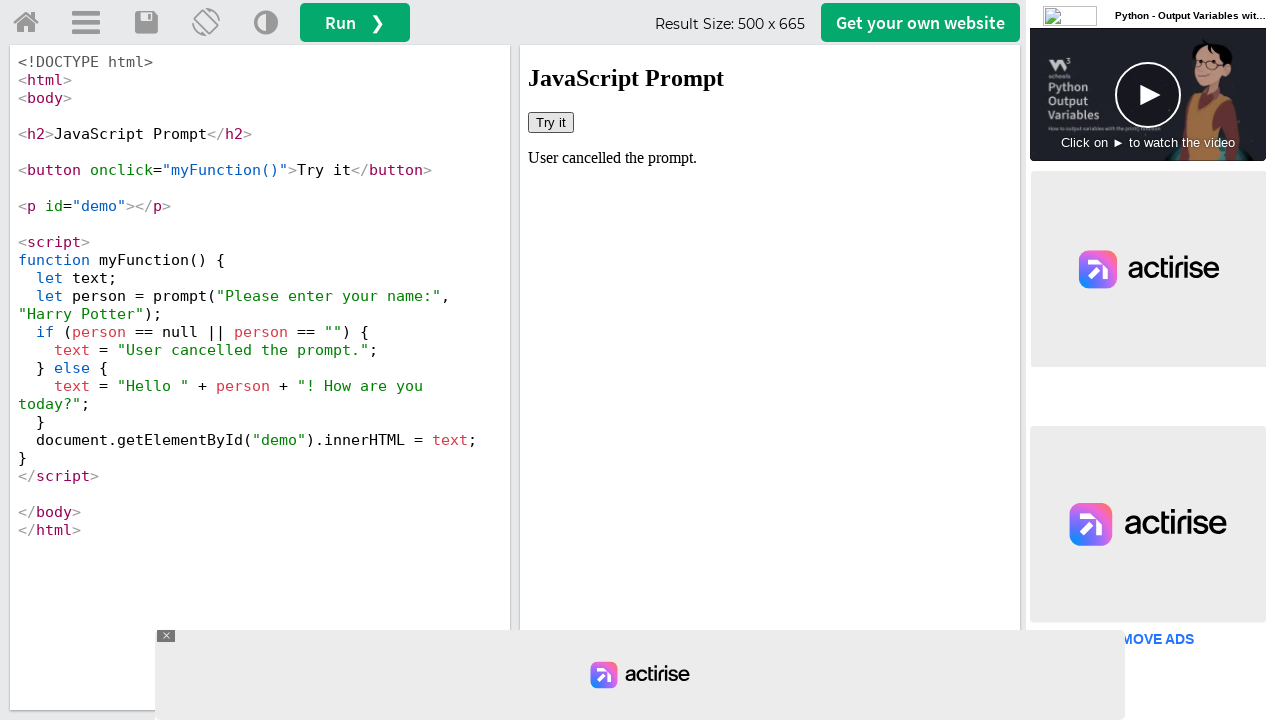